Navigates to the practice website and changes the browser viewport size

Starting URL: https://practice.cydeo.com/

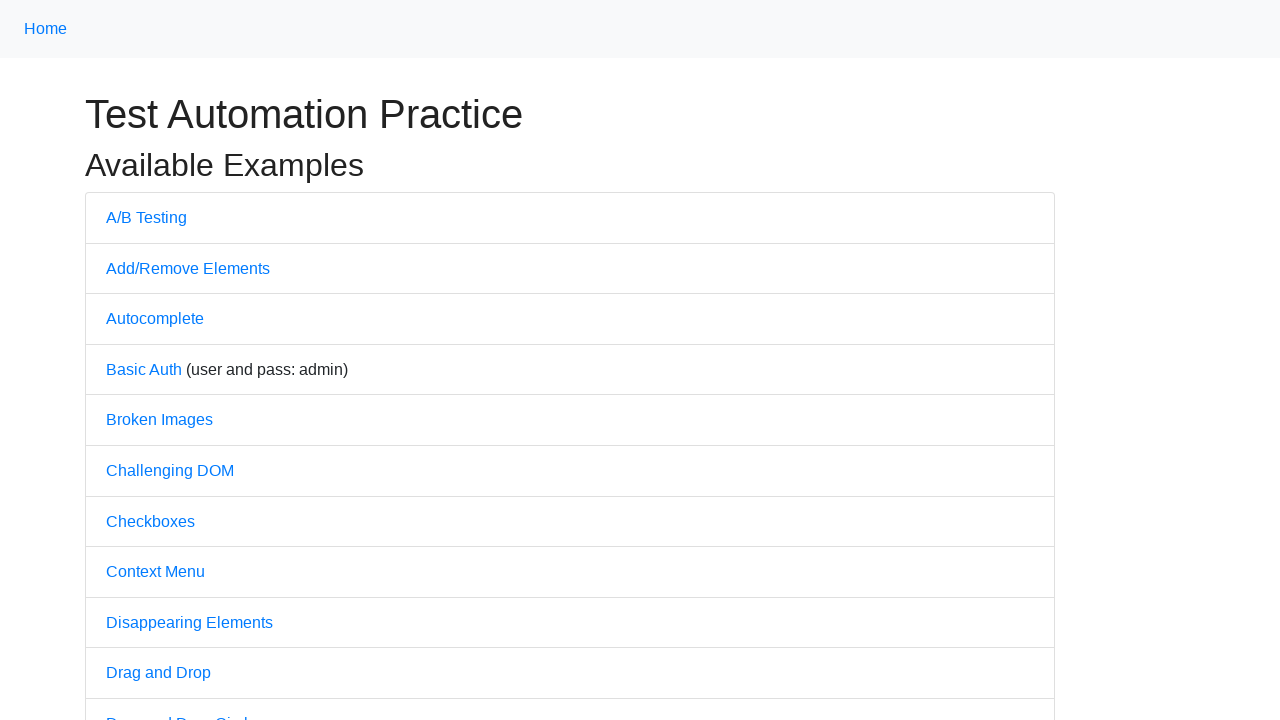

Set browser viewport size to 1300x1080
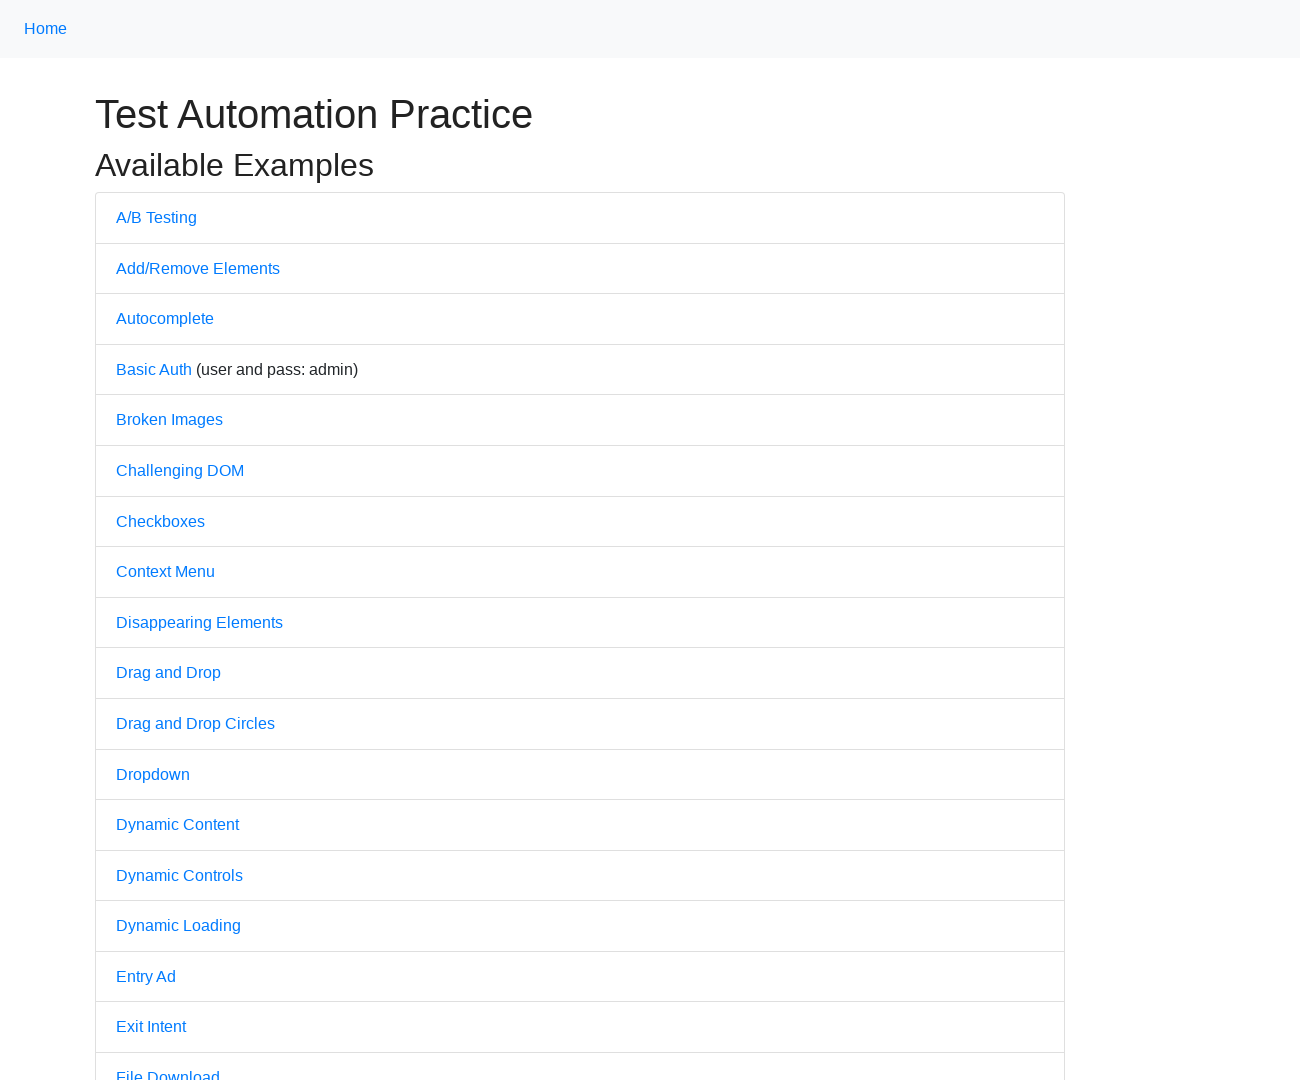

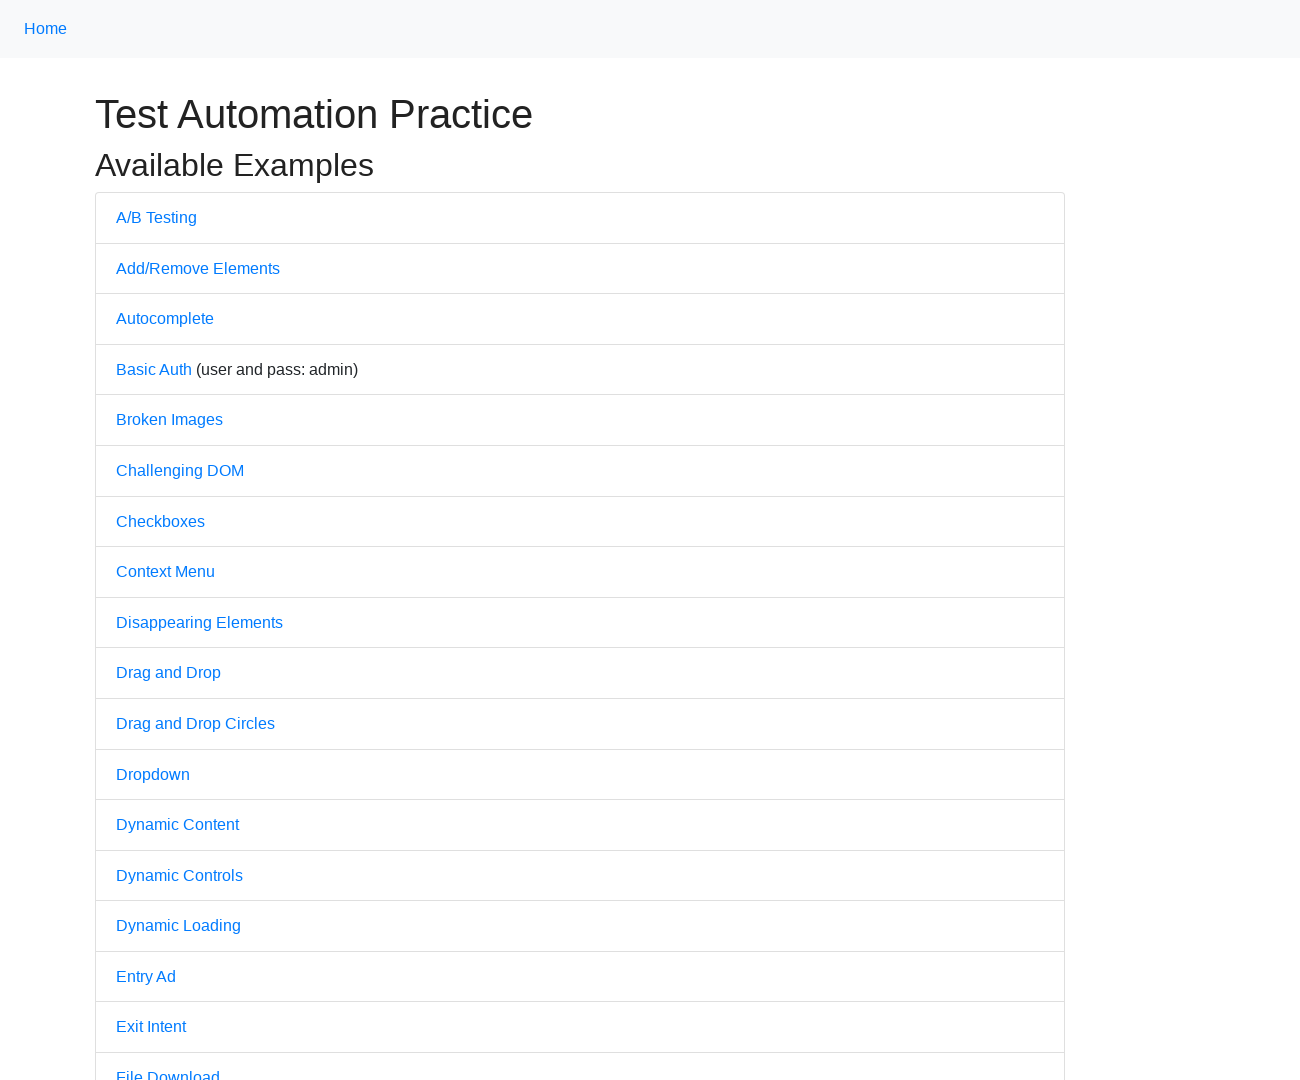